Navigates to the Rameshsoft website homepage

Starting URL: https://www.rameshsoft.com

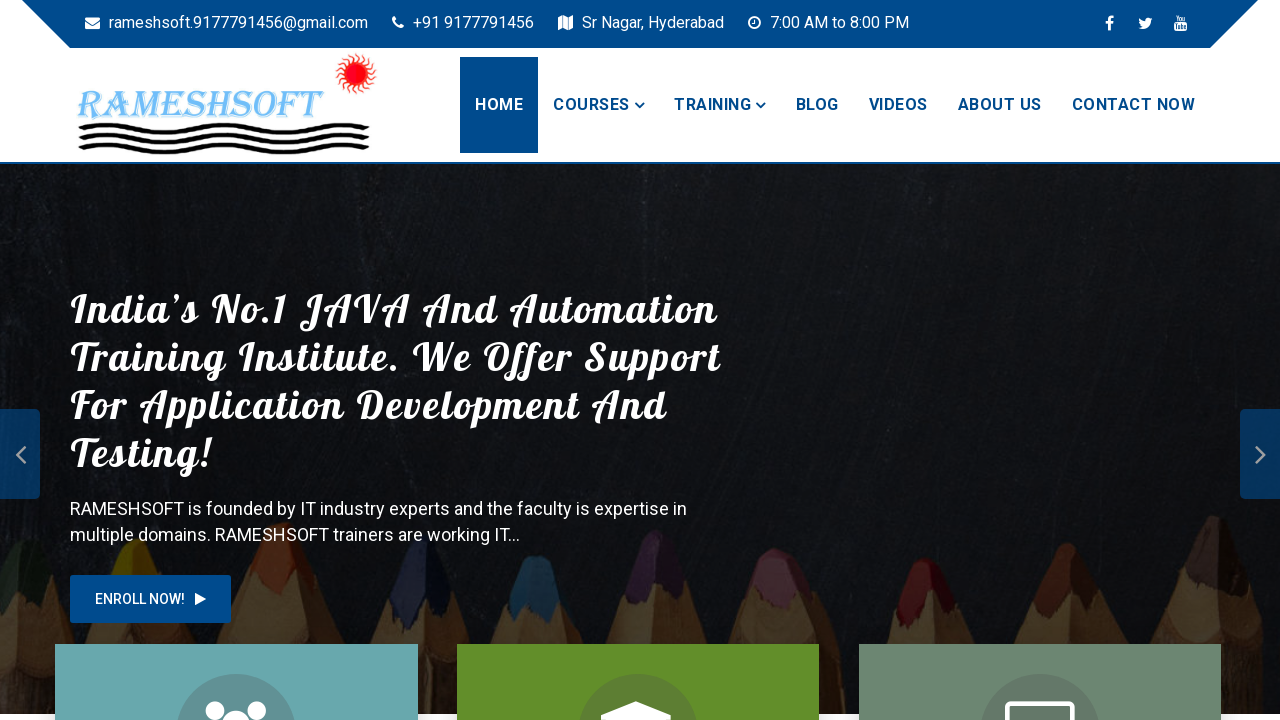

Navigated to Rameshsoft website homepage (https://www.rameshsoft.com)
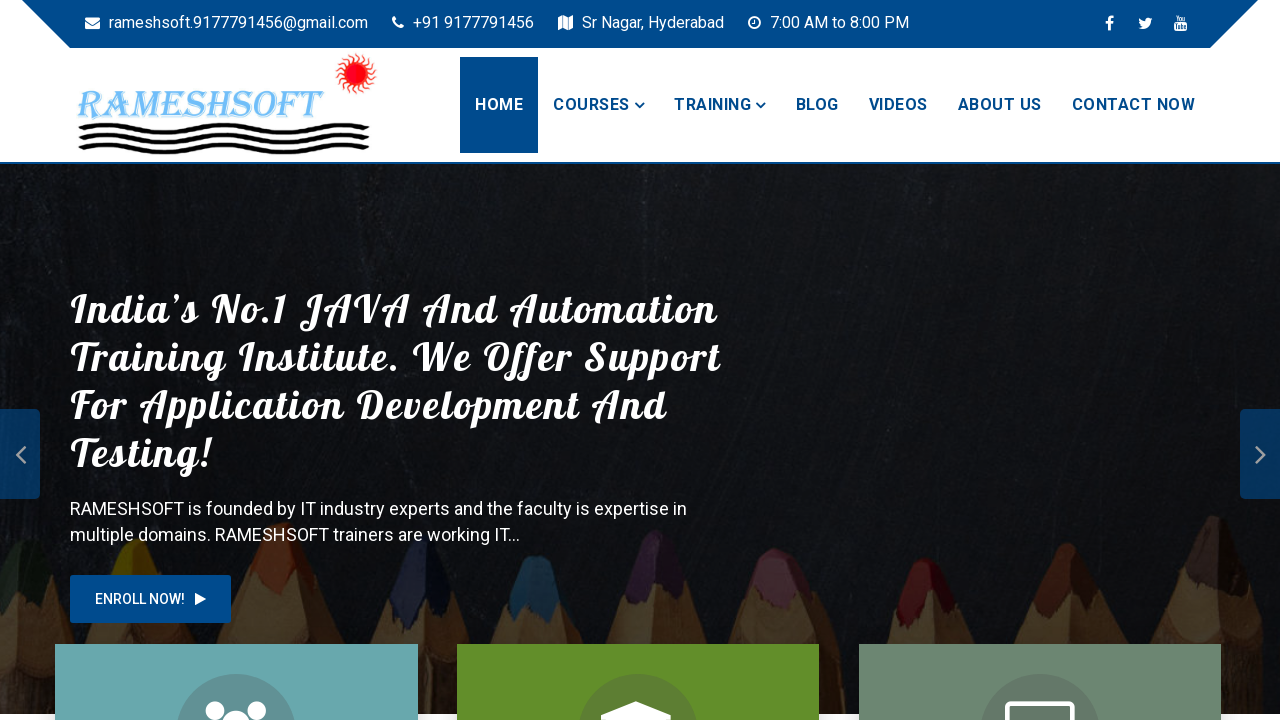

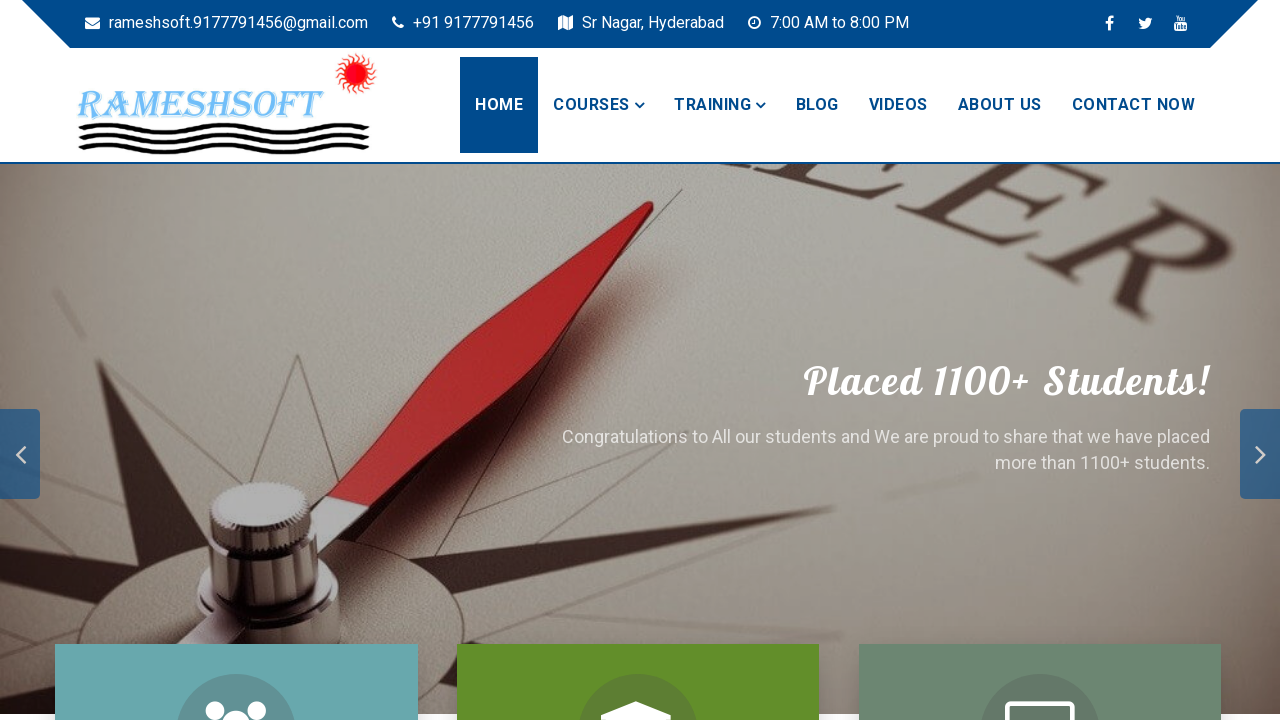